Tests login form validation by submitting with invalid credentials and verifying the authentication error message is displayed

Starting URL: https://www.saucedemo.com/

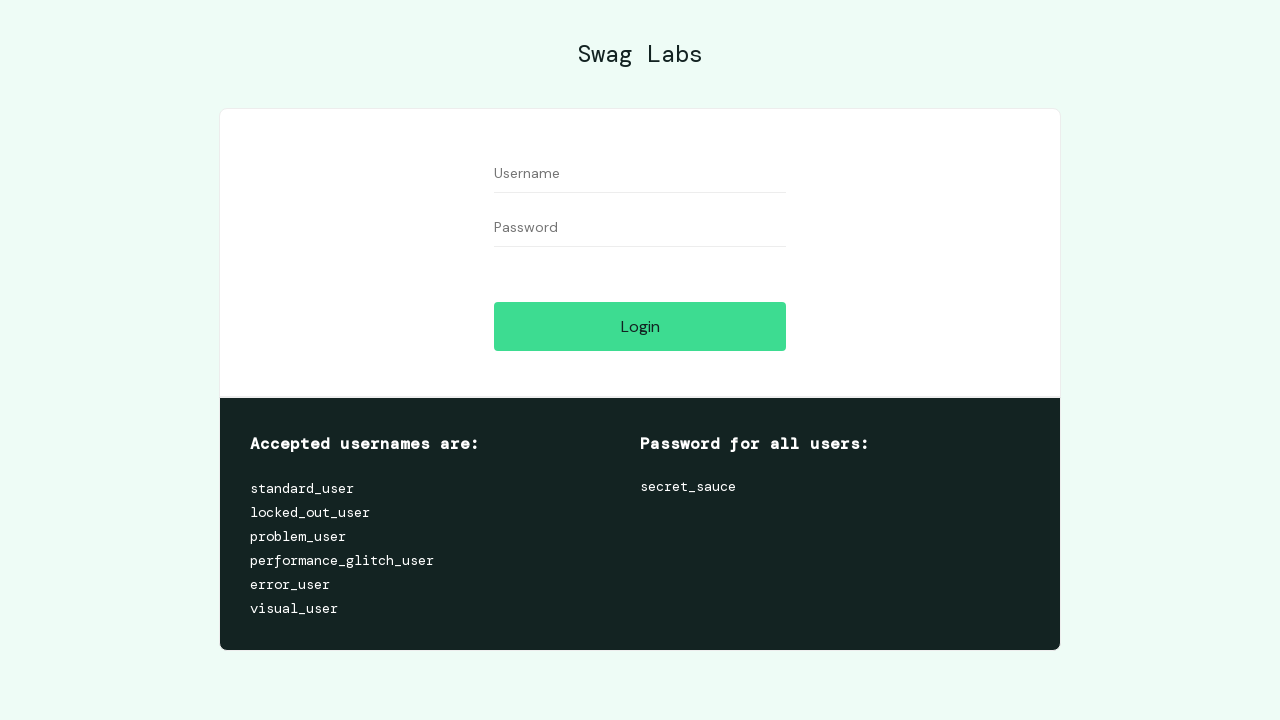

Filled username field with invalid credential 'Musa' on input[placeholder='Username']
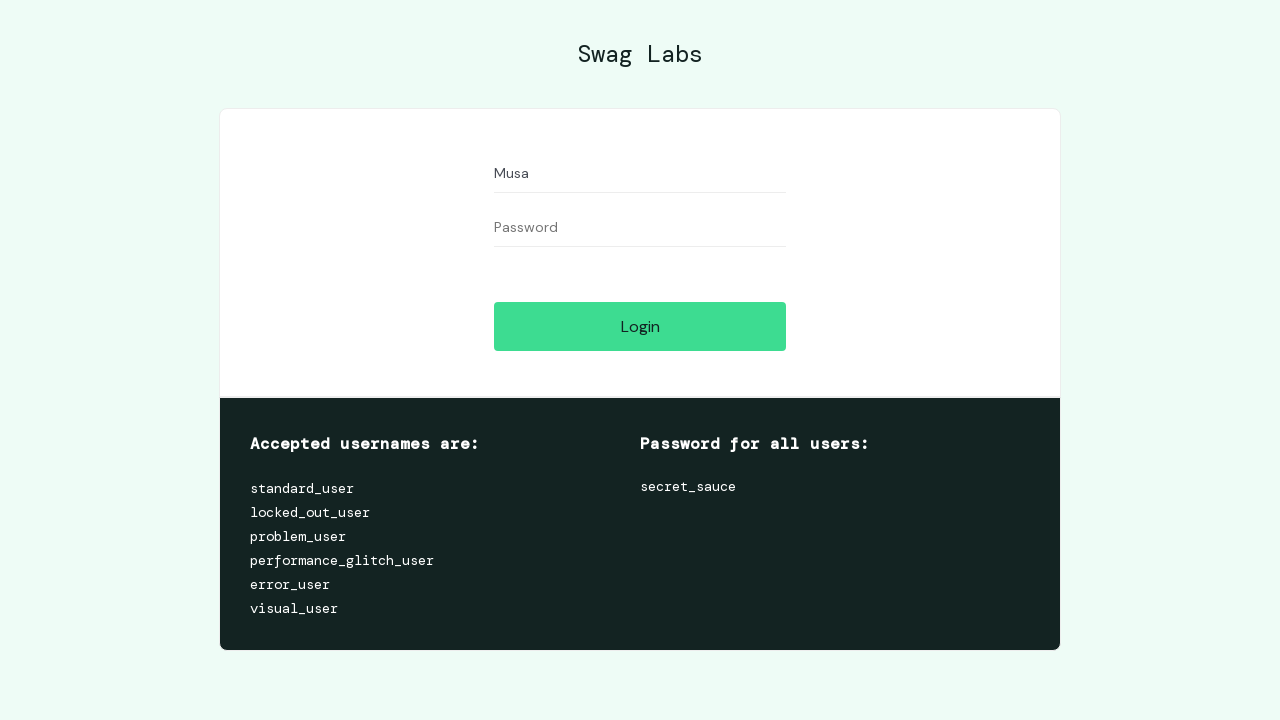

Filled password field with invalid credential '123' on input[placeholder='Password']
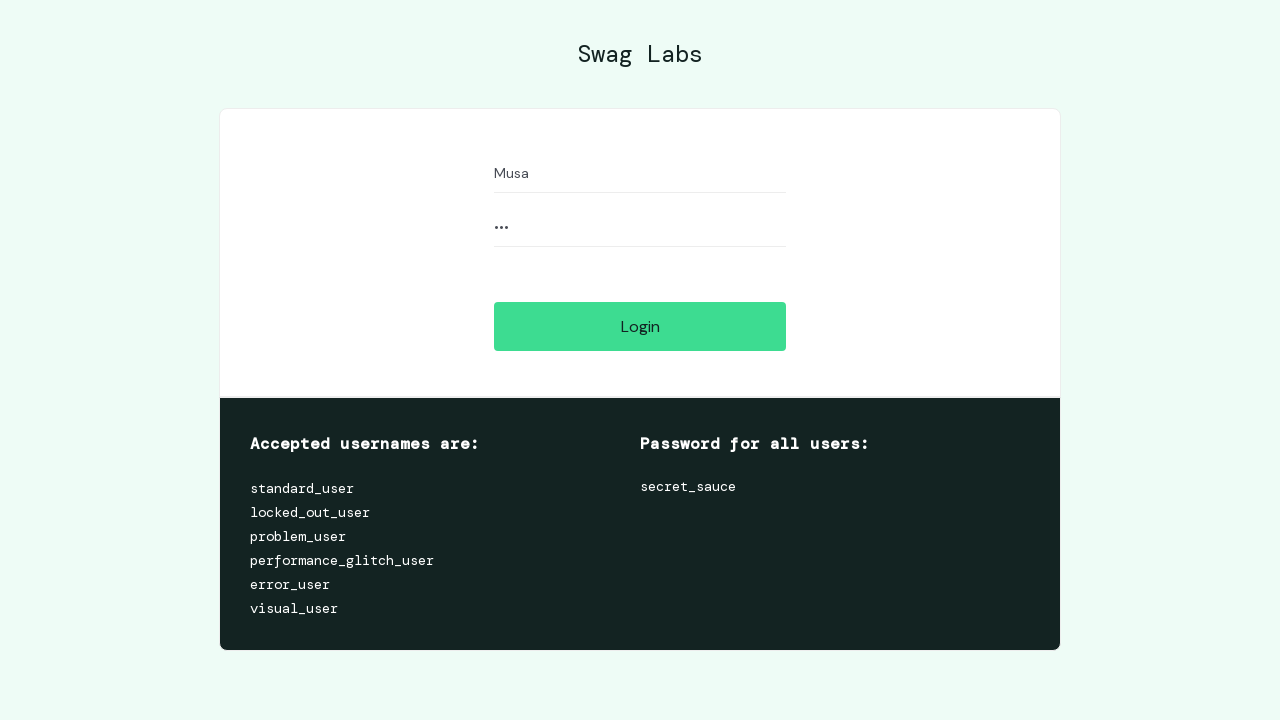

Clicked login button to submit invalid credentials at (640, 326) on input[type='submit']
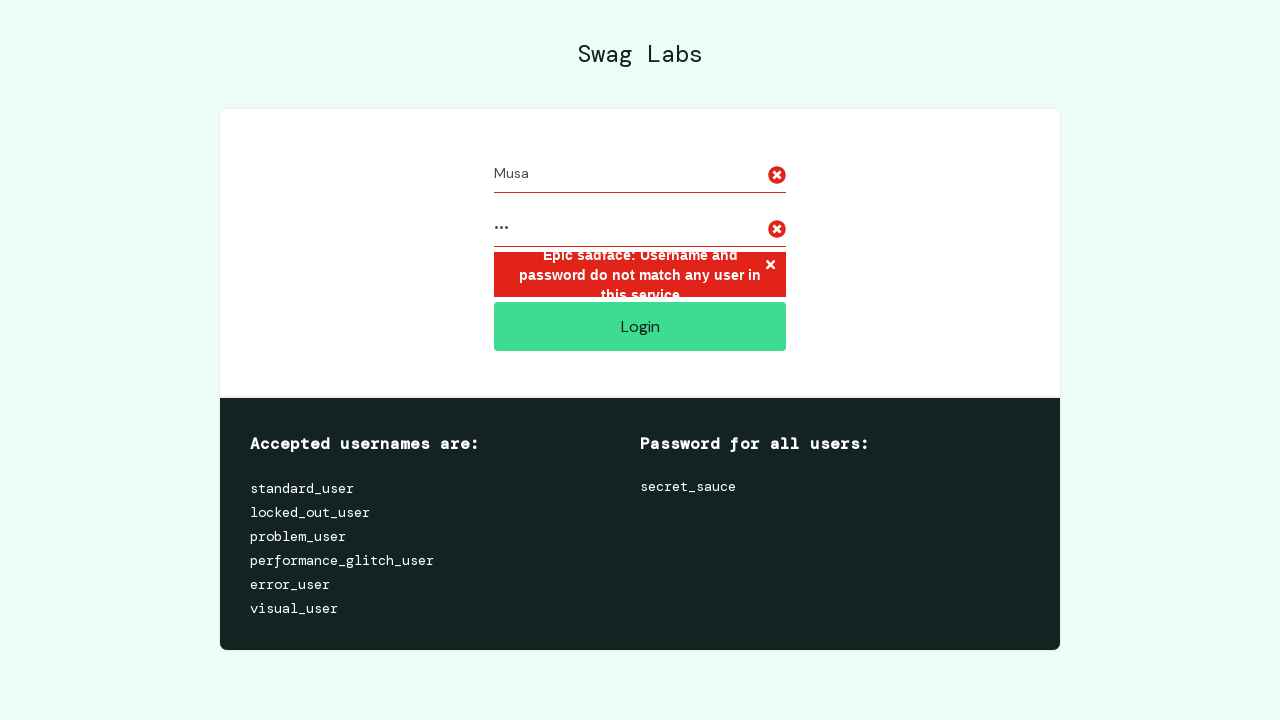

Verified authentication error message is displayed
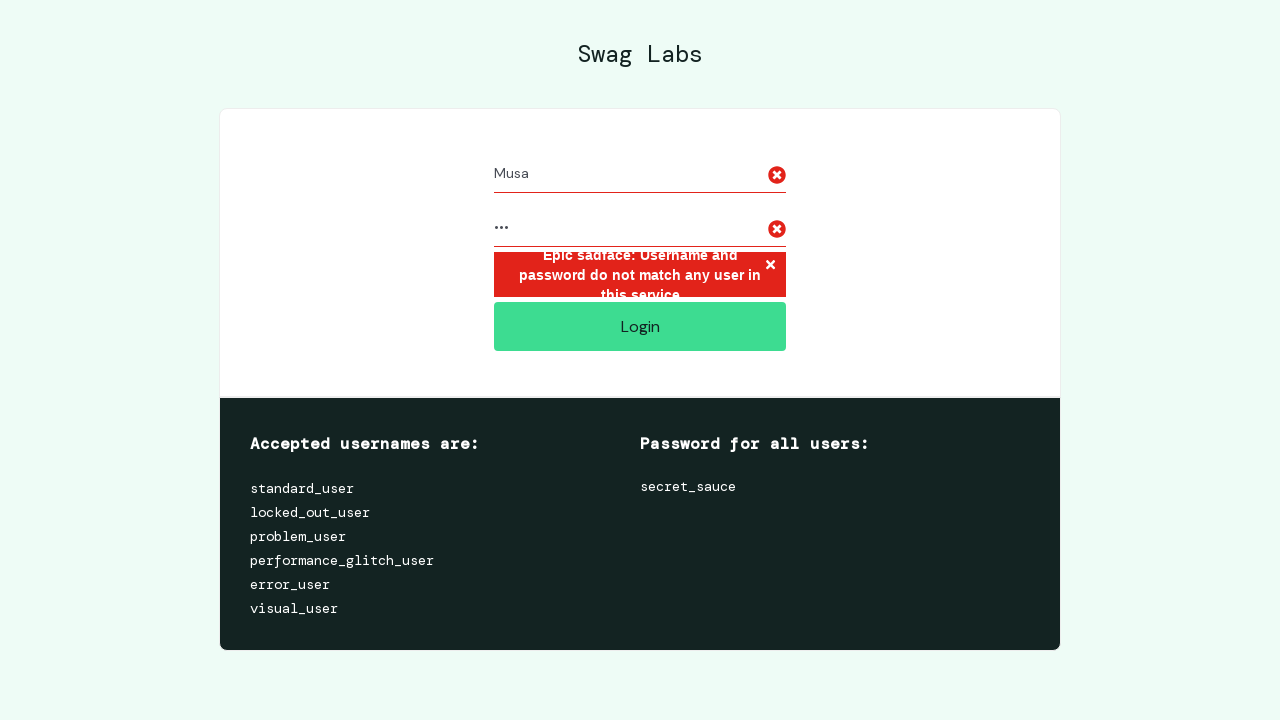

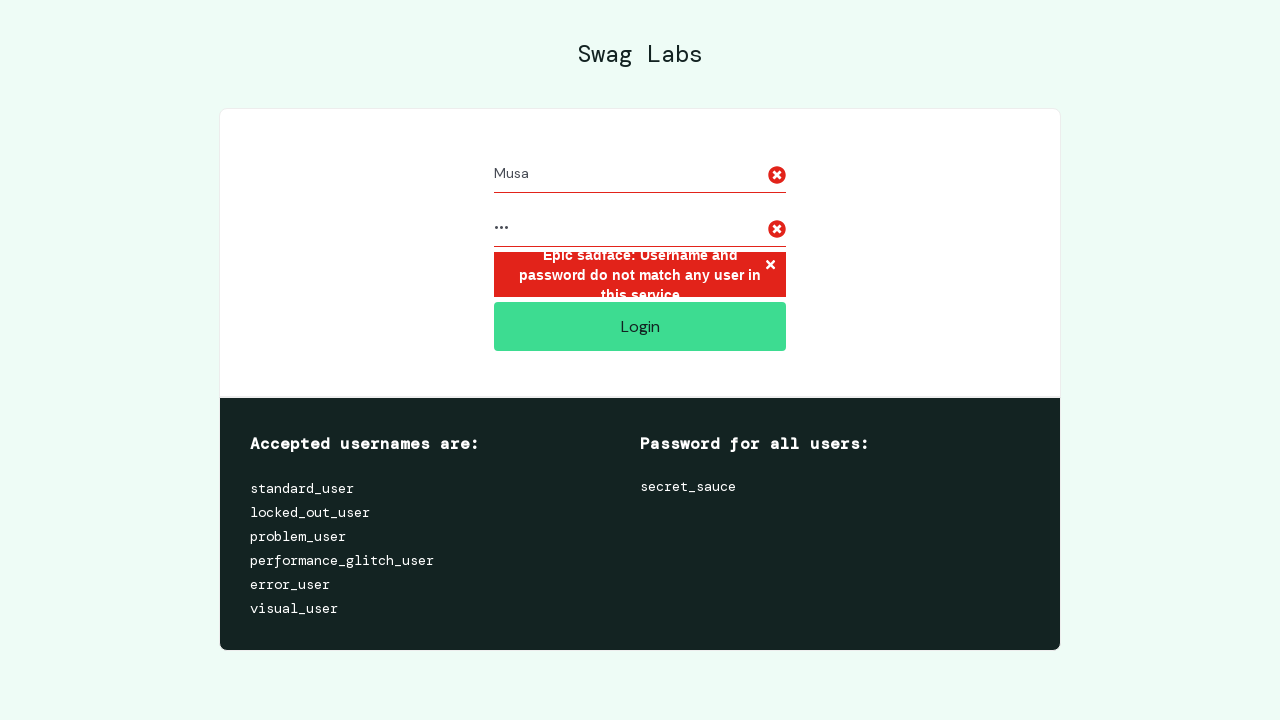